Tests JS Prompt by clicking the prompt button, entering text, accepting the alert, and verifying the result message displays the entered text

Starting URL: https://the-internet.herokuapp.com/javascript_alerts

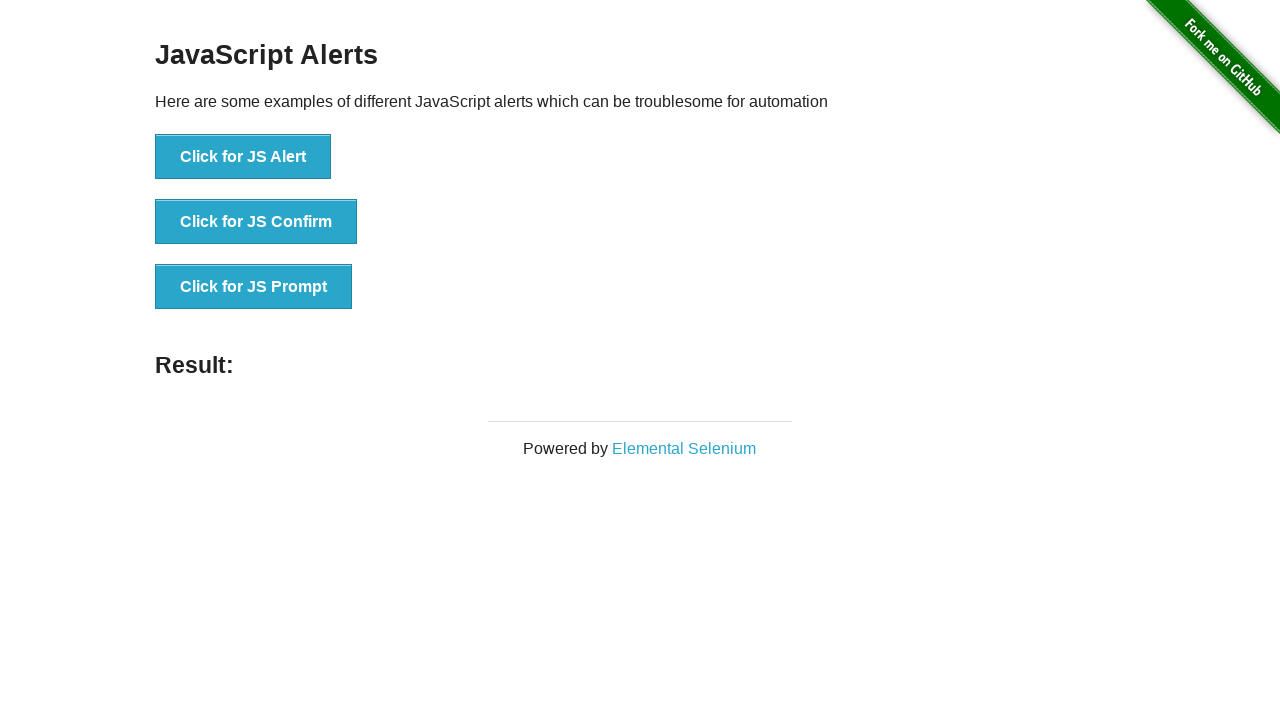

Set up dialog handler to accept prompt with text 'Hello Playwright Test'
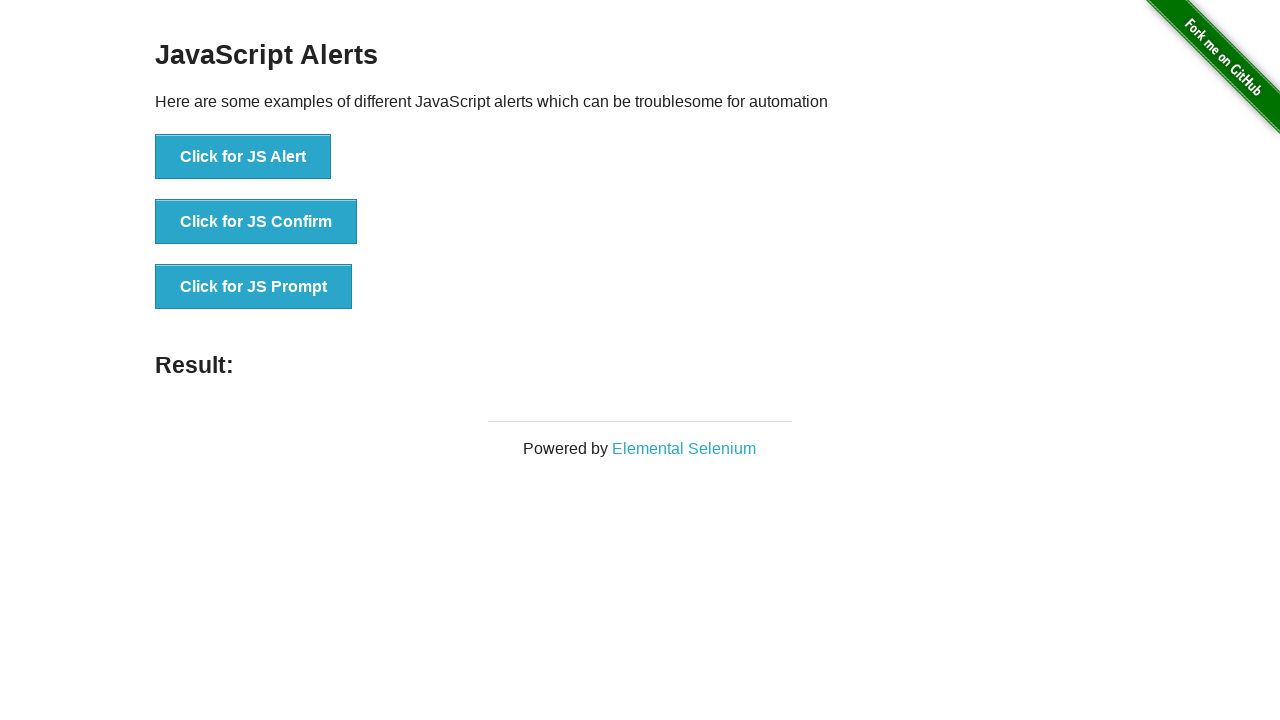

Clicked the JS Prompt button at (254, 287) on button[onclick*='jsPrompt']
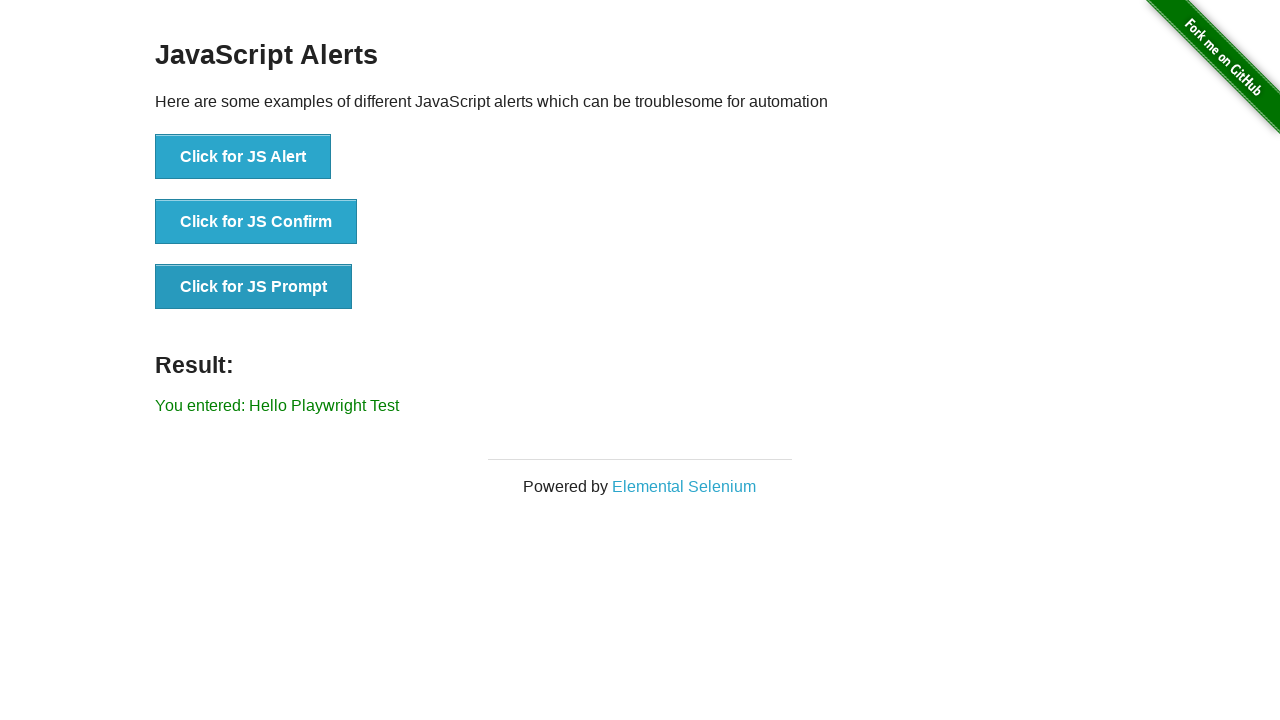

Result message appeared after accepting prompt
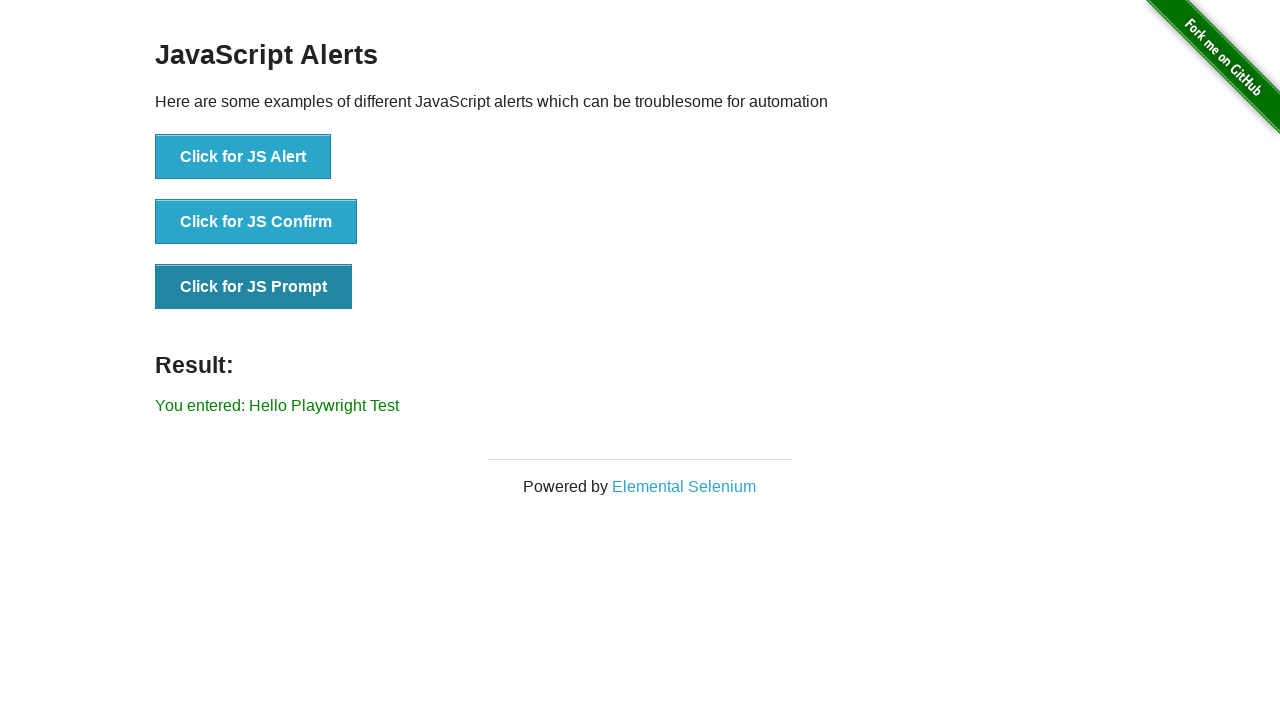

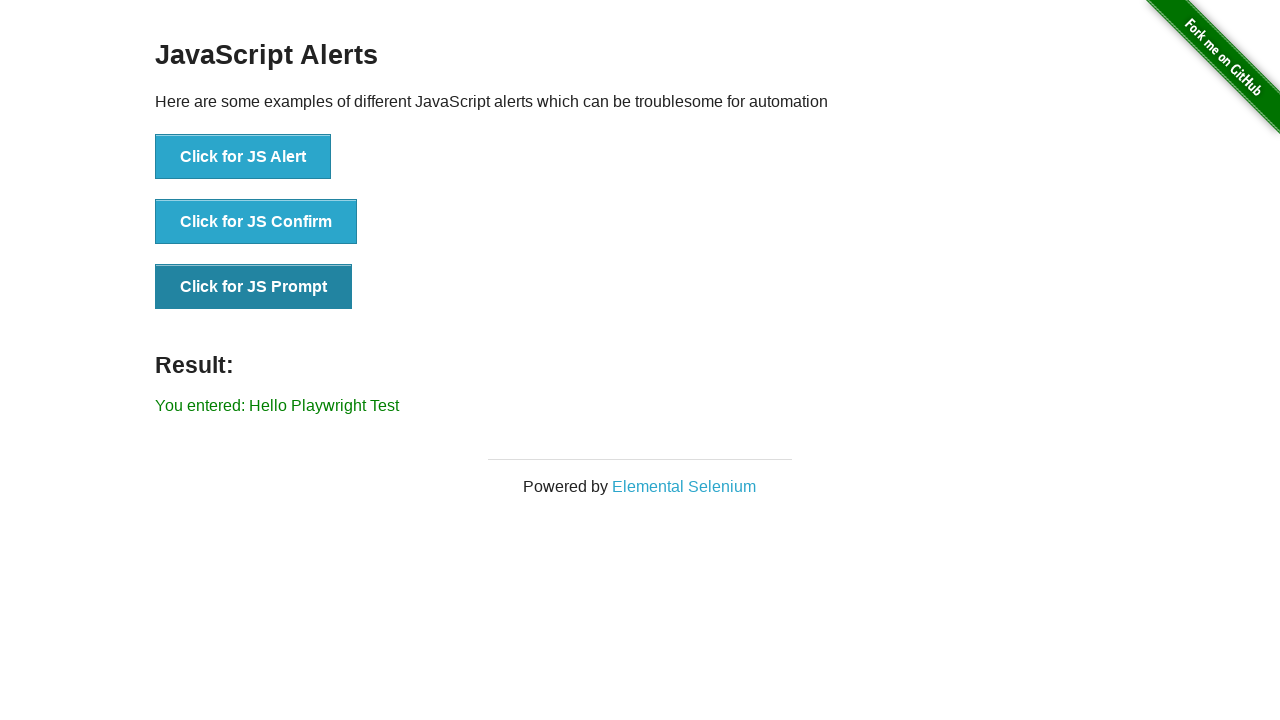